Tests drag and drop functionality by dragging a draggable element and dropping it onto a droppable target element within an iframe

Starting URL: https://jqueryui.com/droppable/

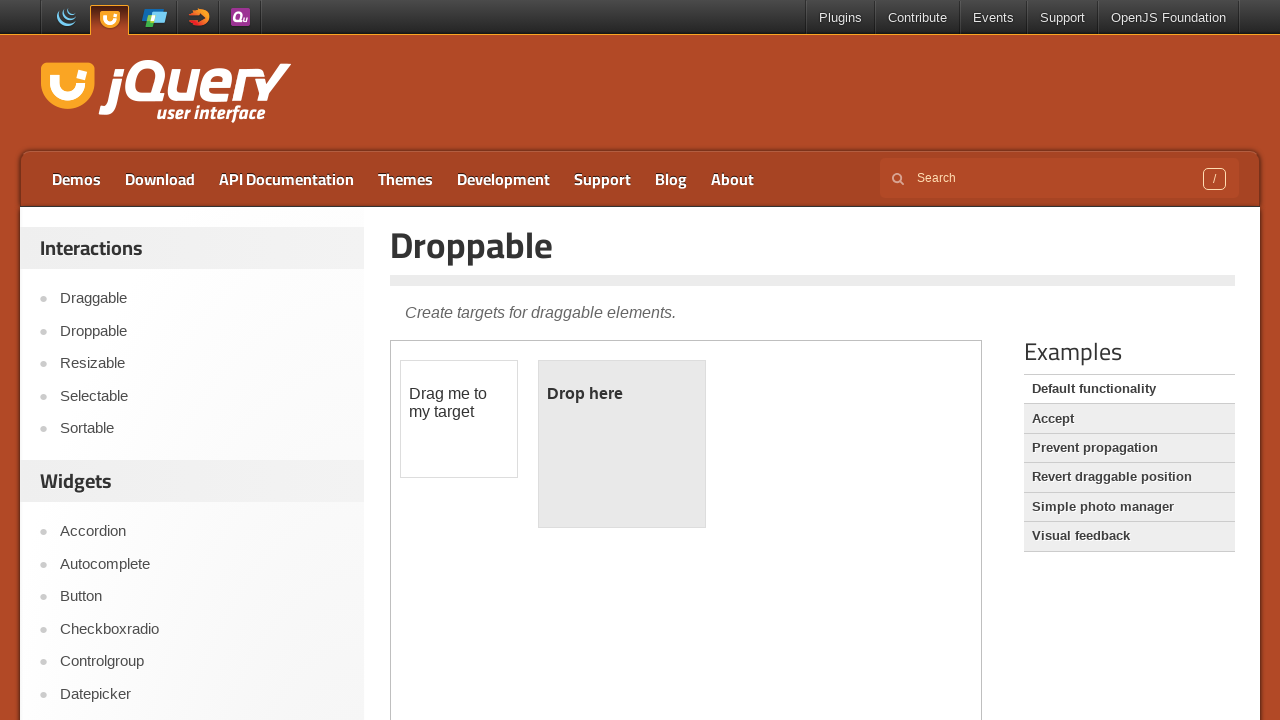

Located the iframe containing the drag and drop demo
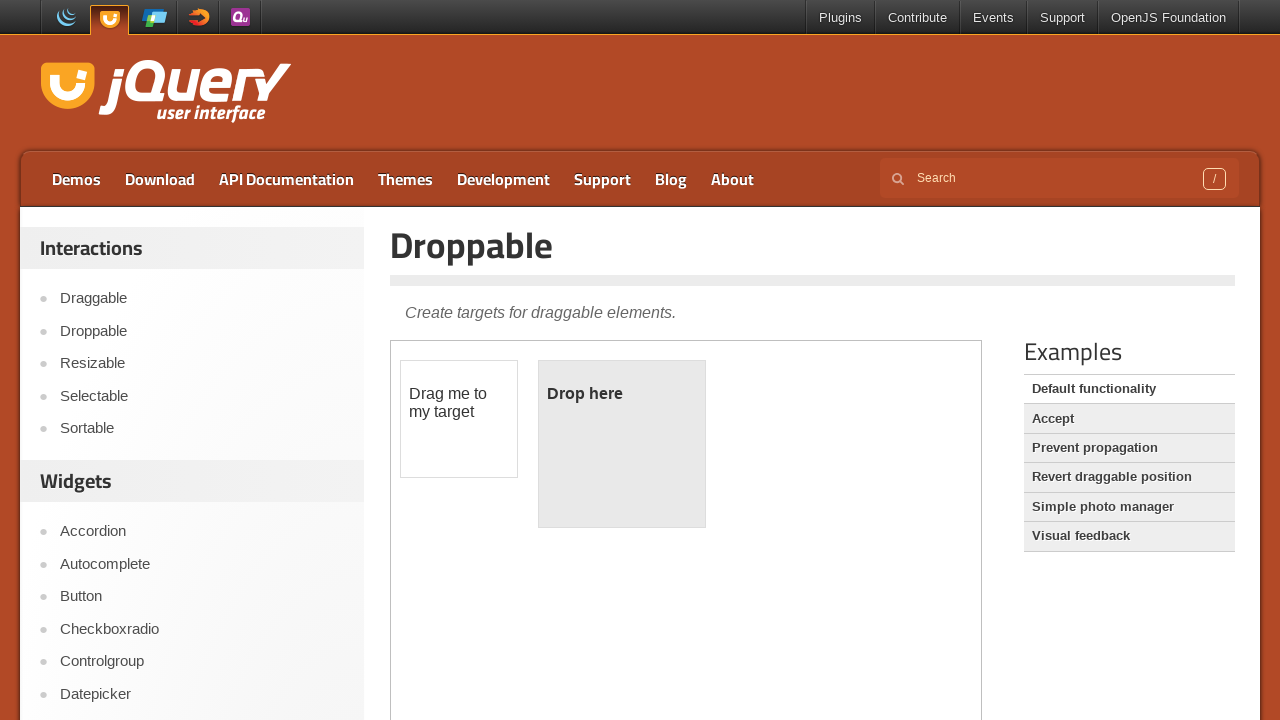

Located the draggable source element
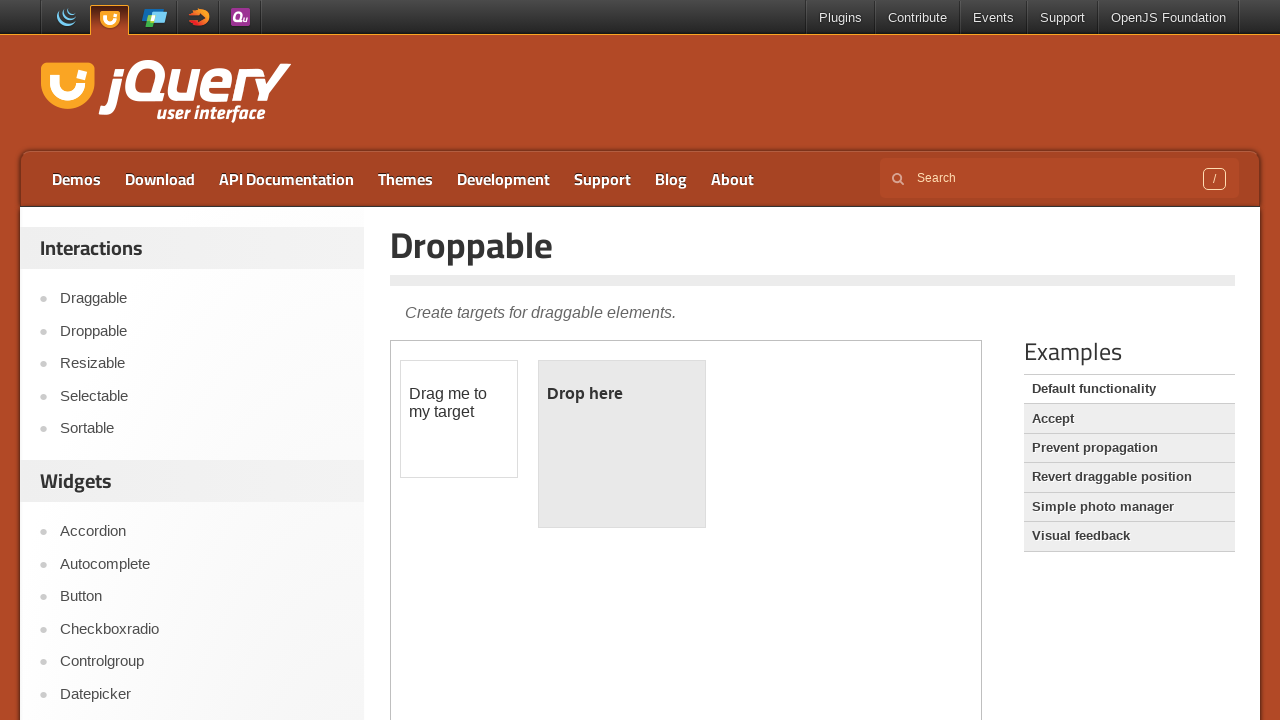

Located the droppable target element
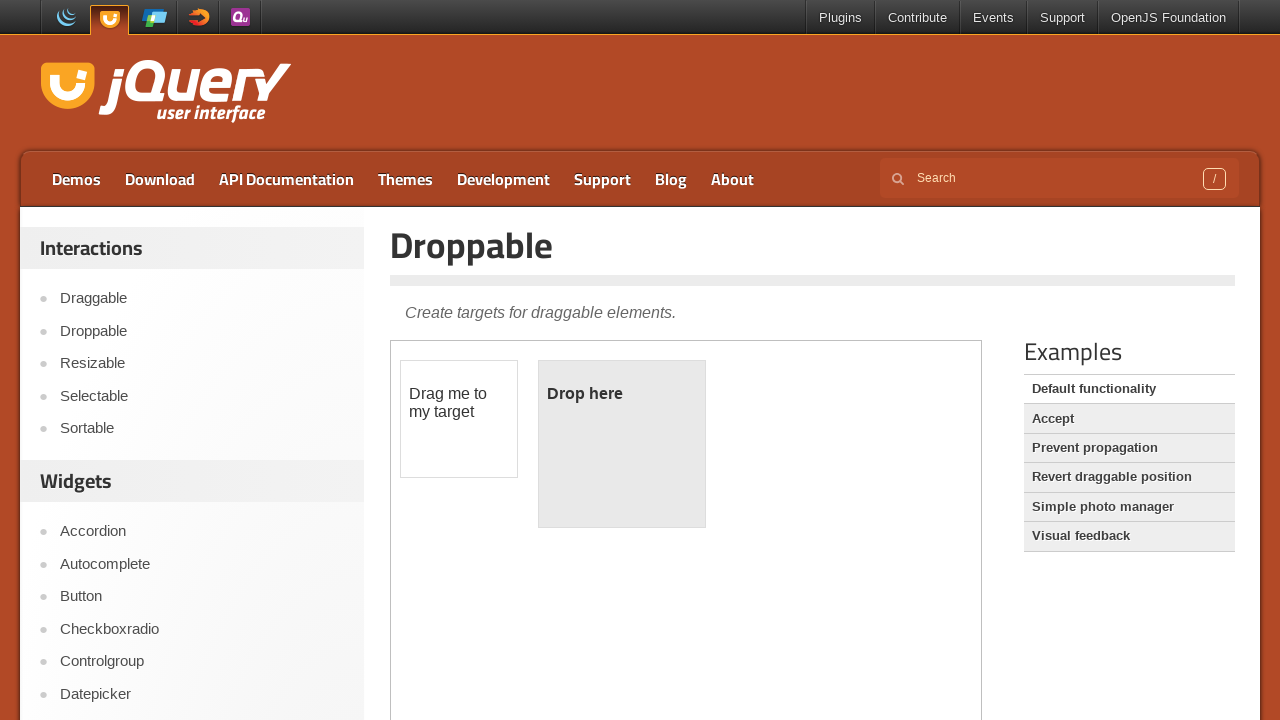

Dragged the draggable element and dropped it onto the droppable target at (622, 444)
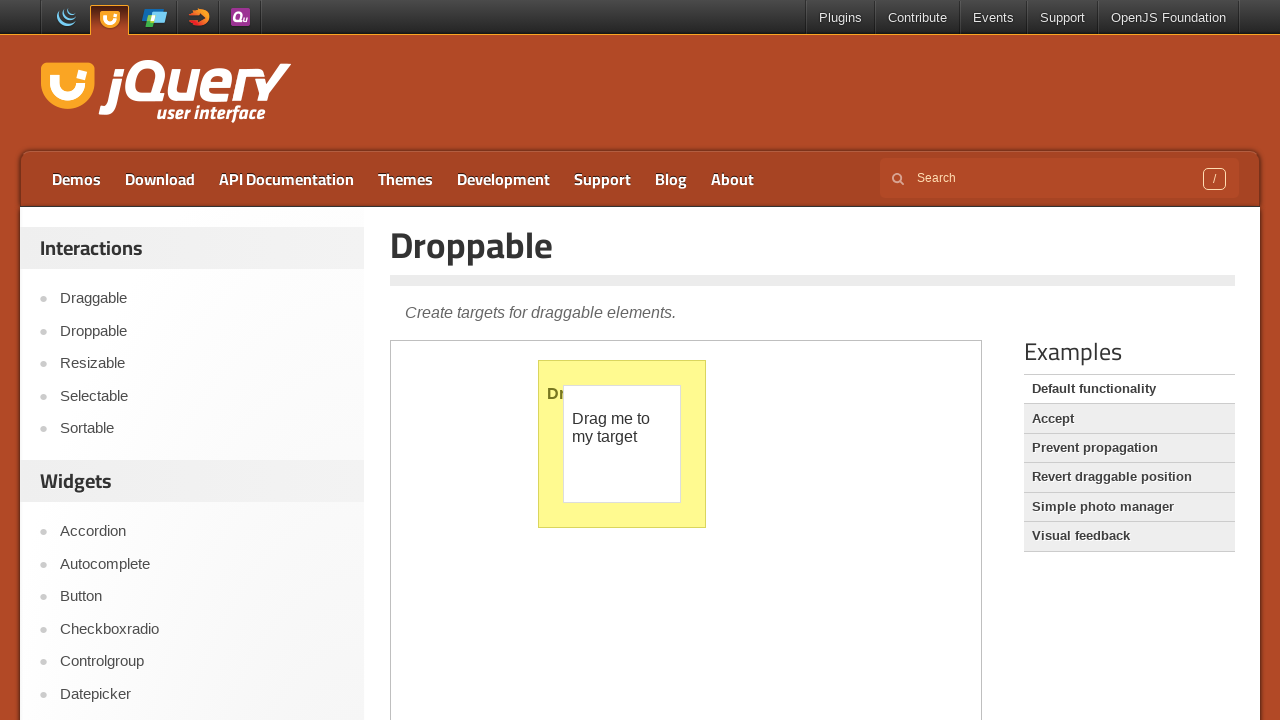

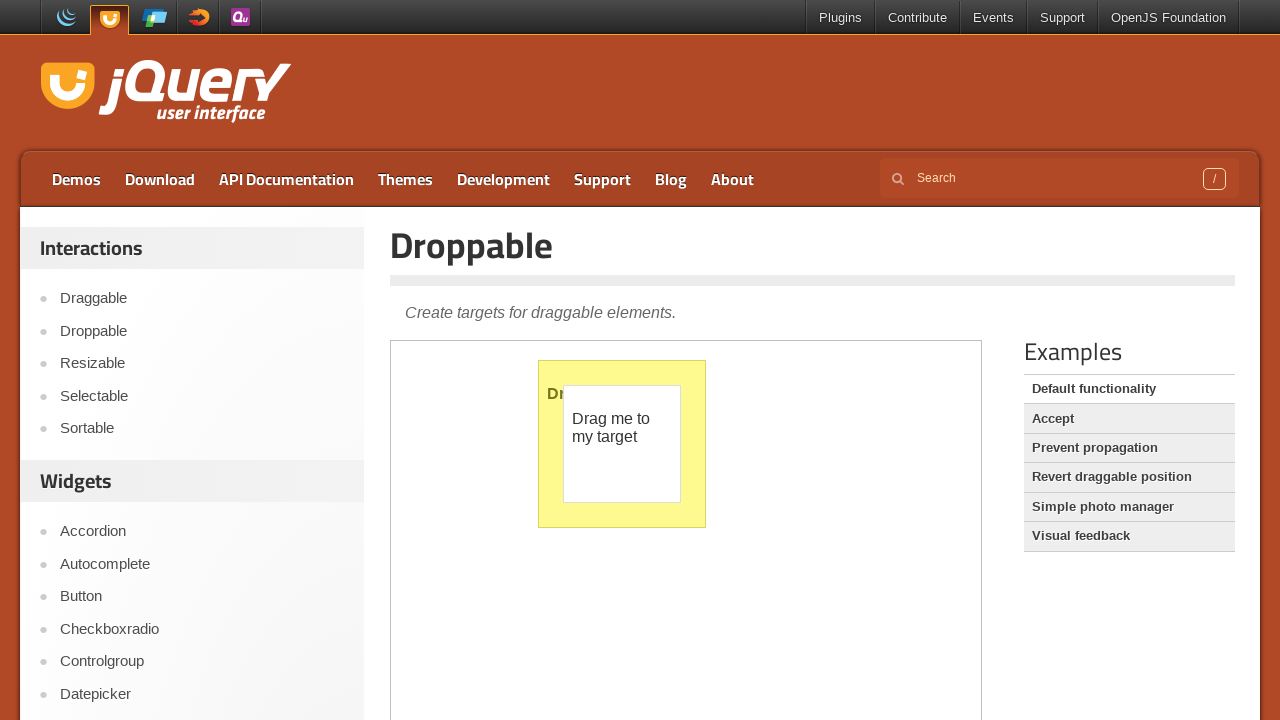